Tests checkbox functionality by navigating to a tutorial page and clicking on a checkbox element to enable it

Starting URL: http://qxf2.com/selenium-tutorial-main

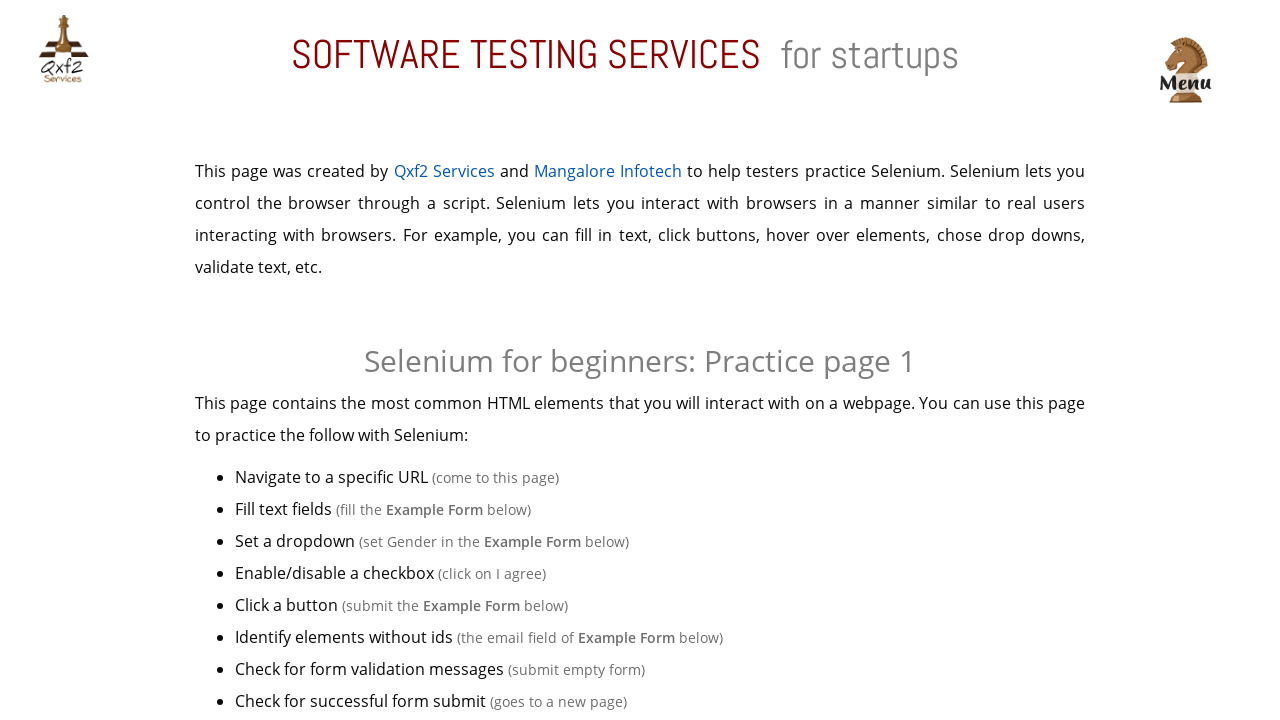

Navigated to Qxf2 Selenium tutorial main page
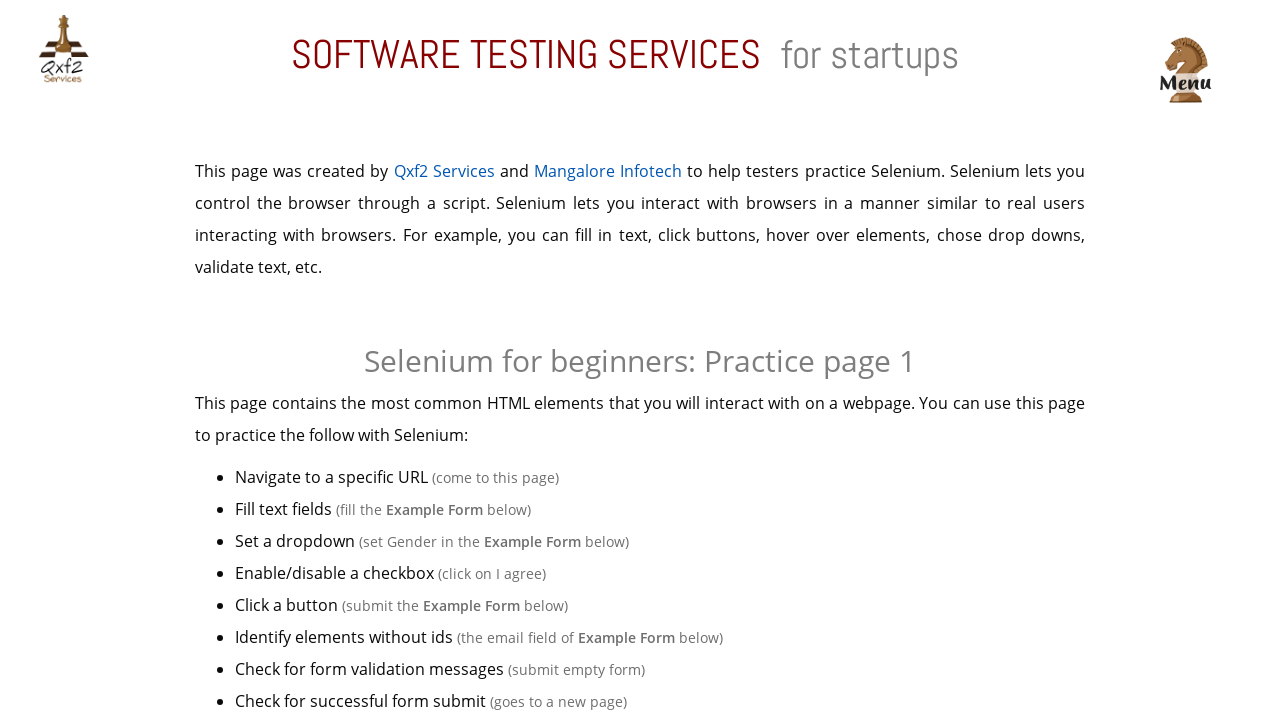

Clicked checkbox element to enable it at (440, 361) on input[type='checkbox']
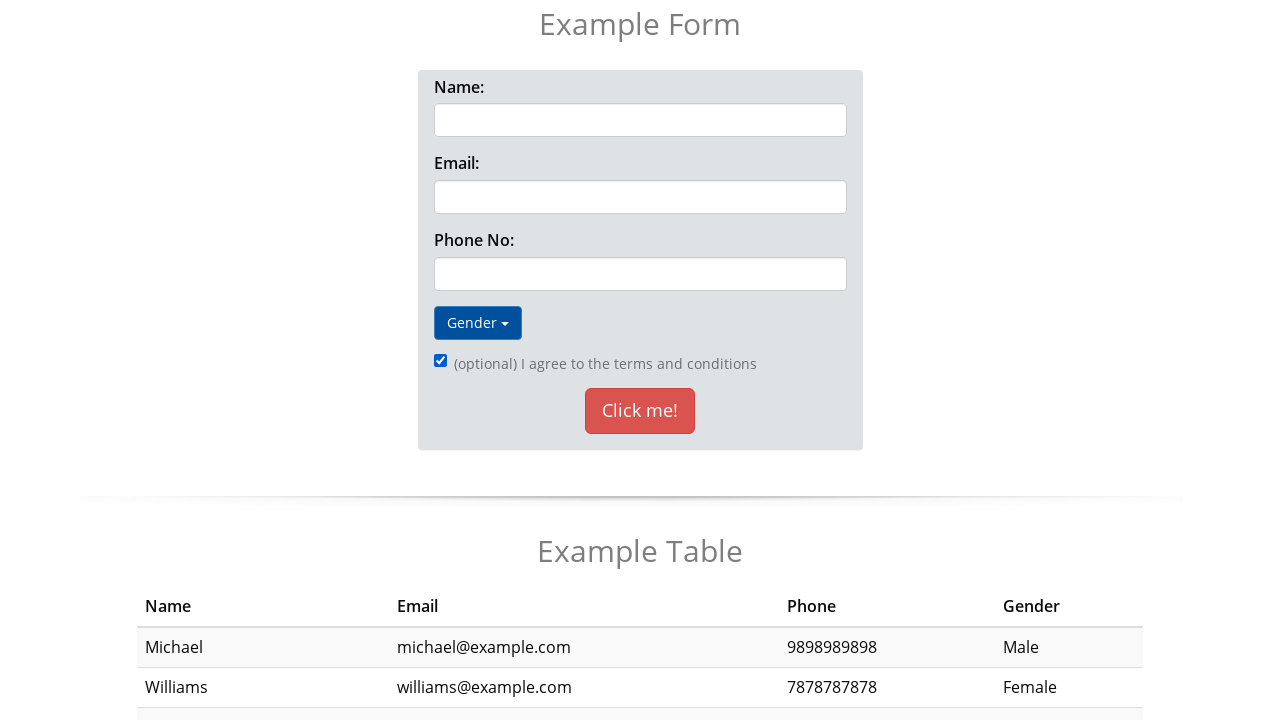

Waited for checkbox selection to complete
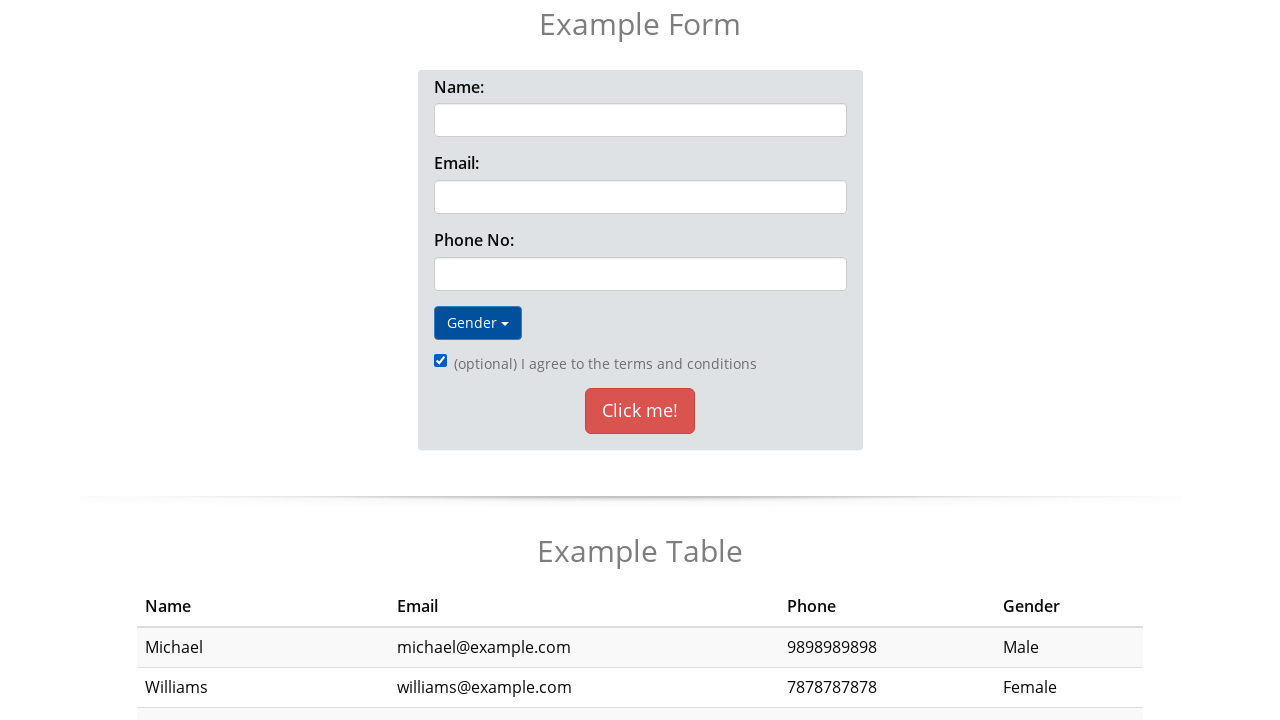

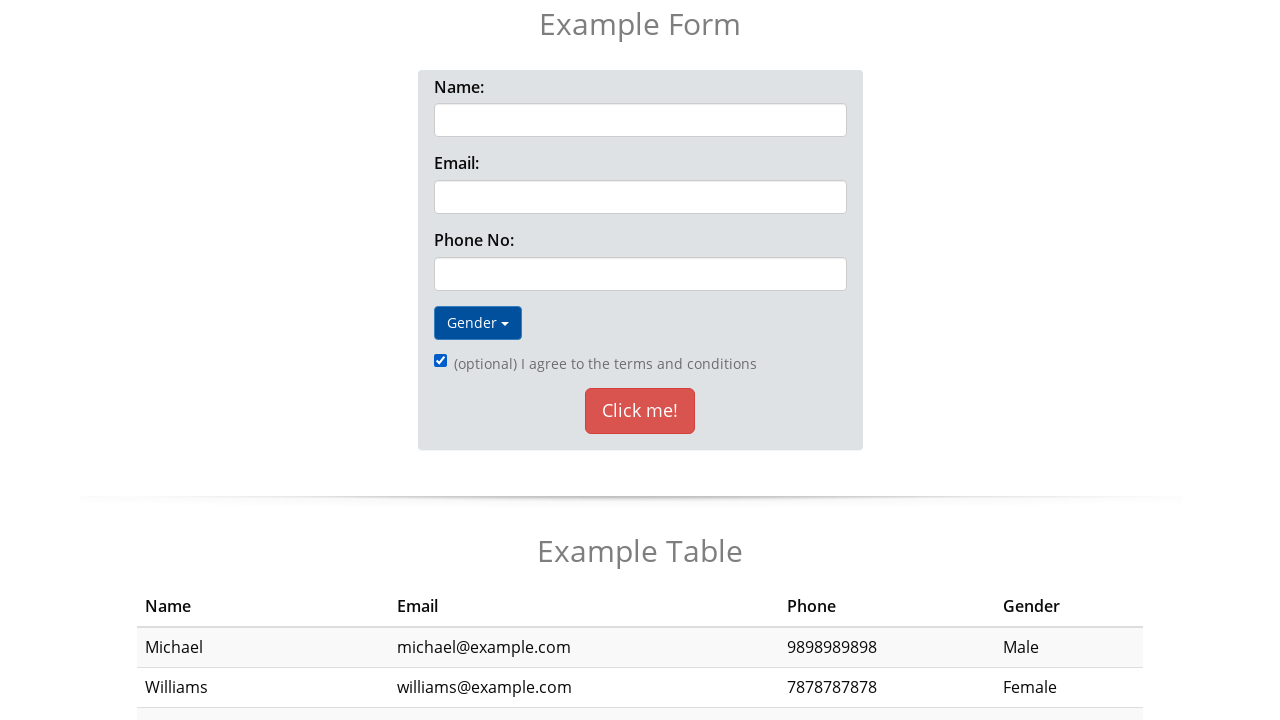